Tests JavaScript alert handling by clicking a button that triggers an alert and accepting it.

Starting URL: http://the-internet.herokuapp.com/javascript_alerts

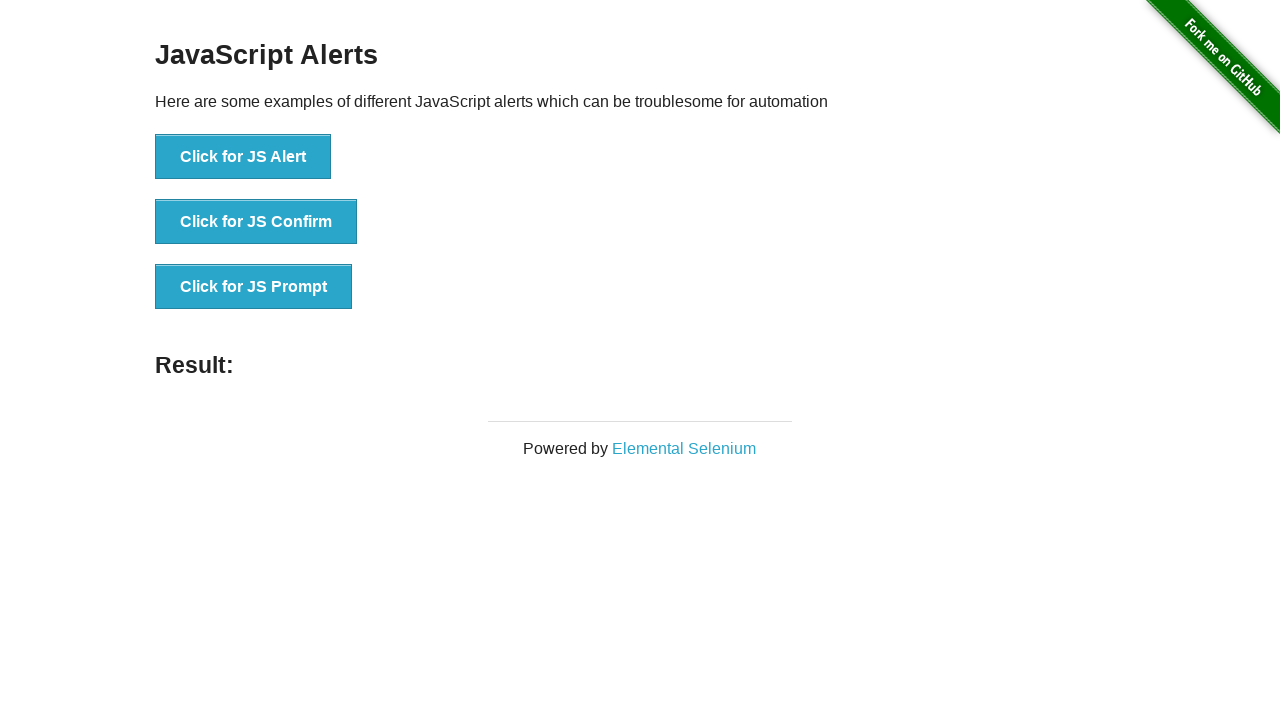

Set up dialog handler to accept alerts
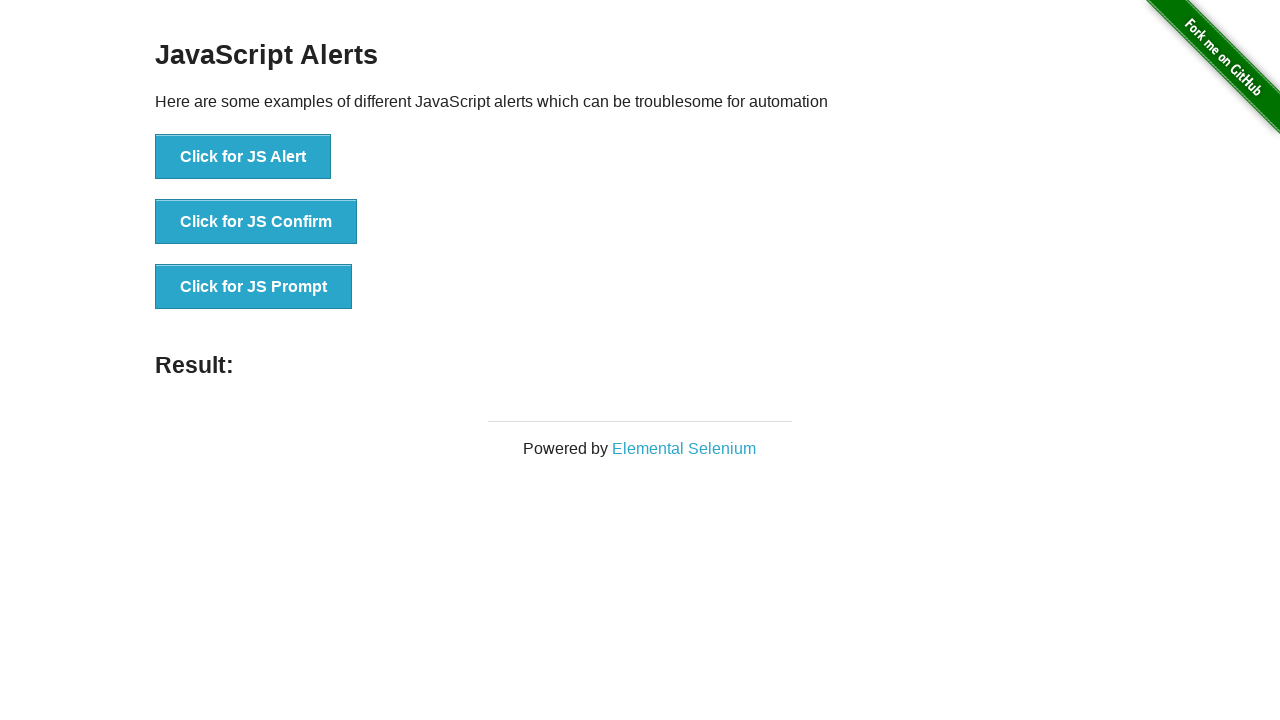

Clicked first button to trigger JavaScript alert at (243, 157) on button >> nth=0
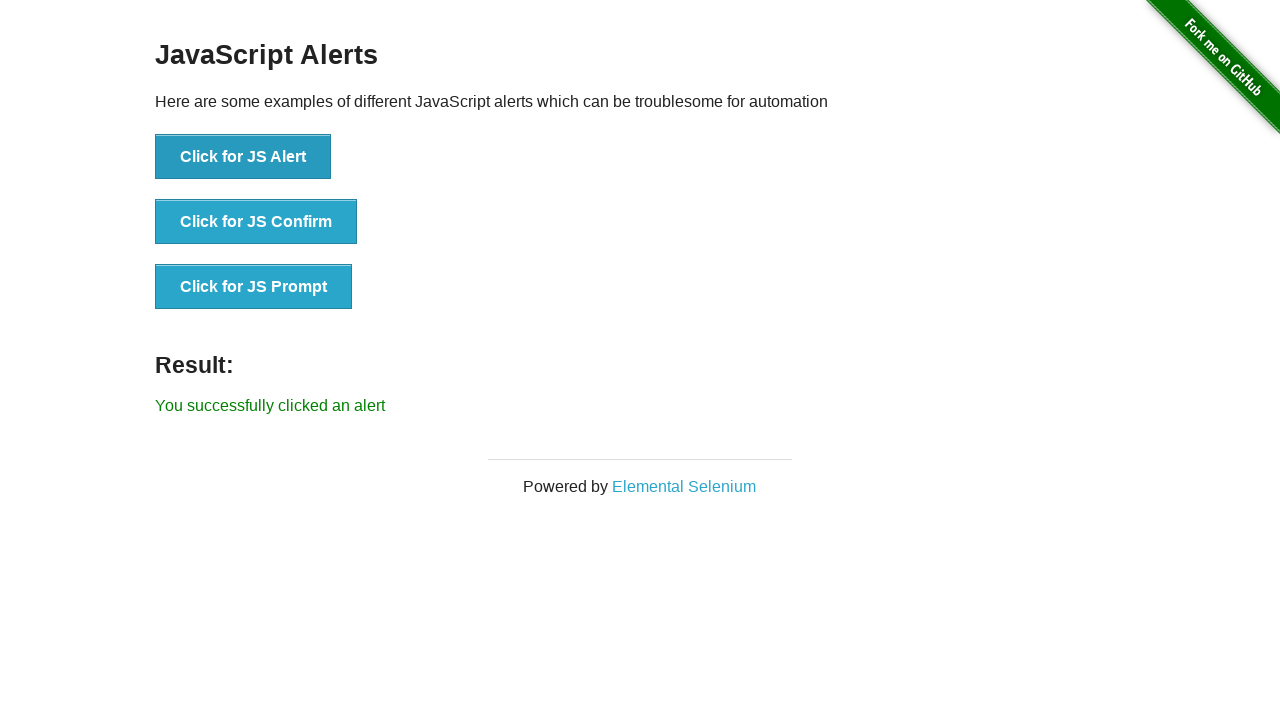

Waited for result message to appear
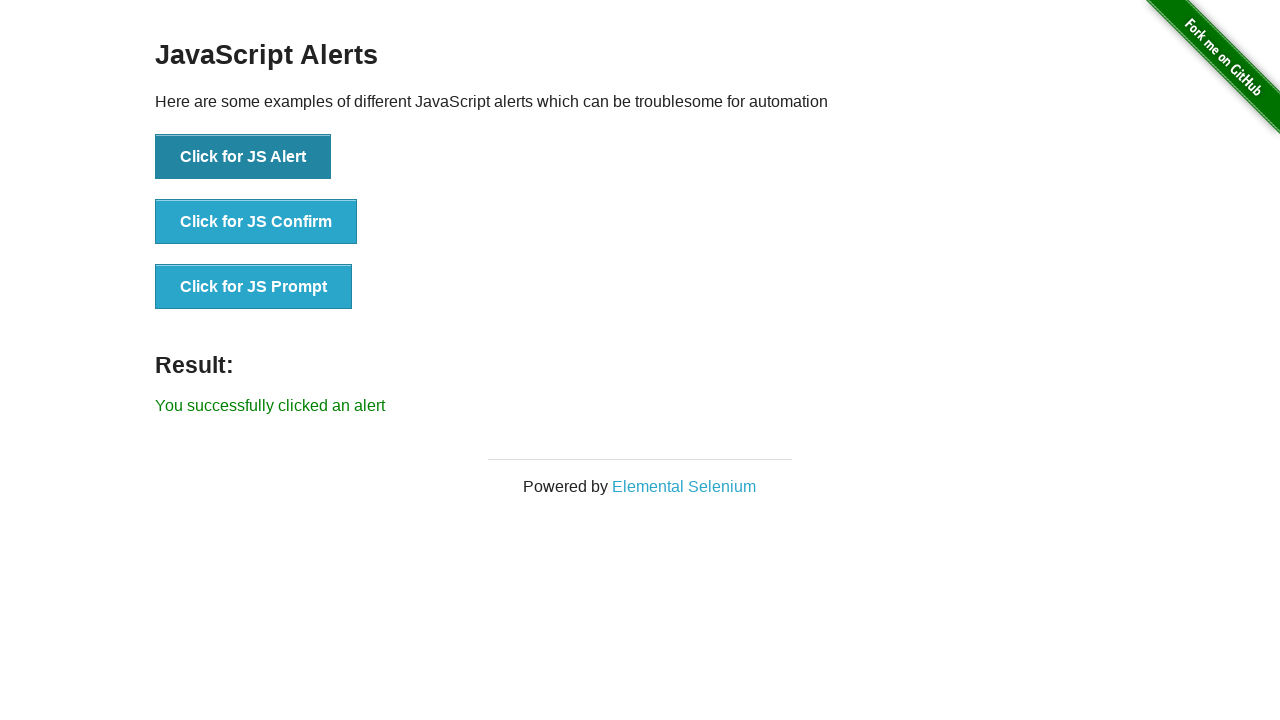

Verified alert was successfully handled and result message displayed
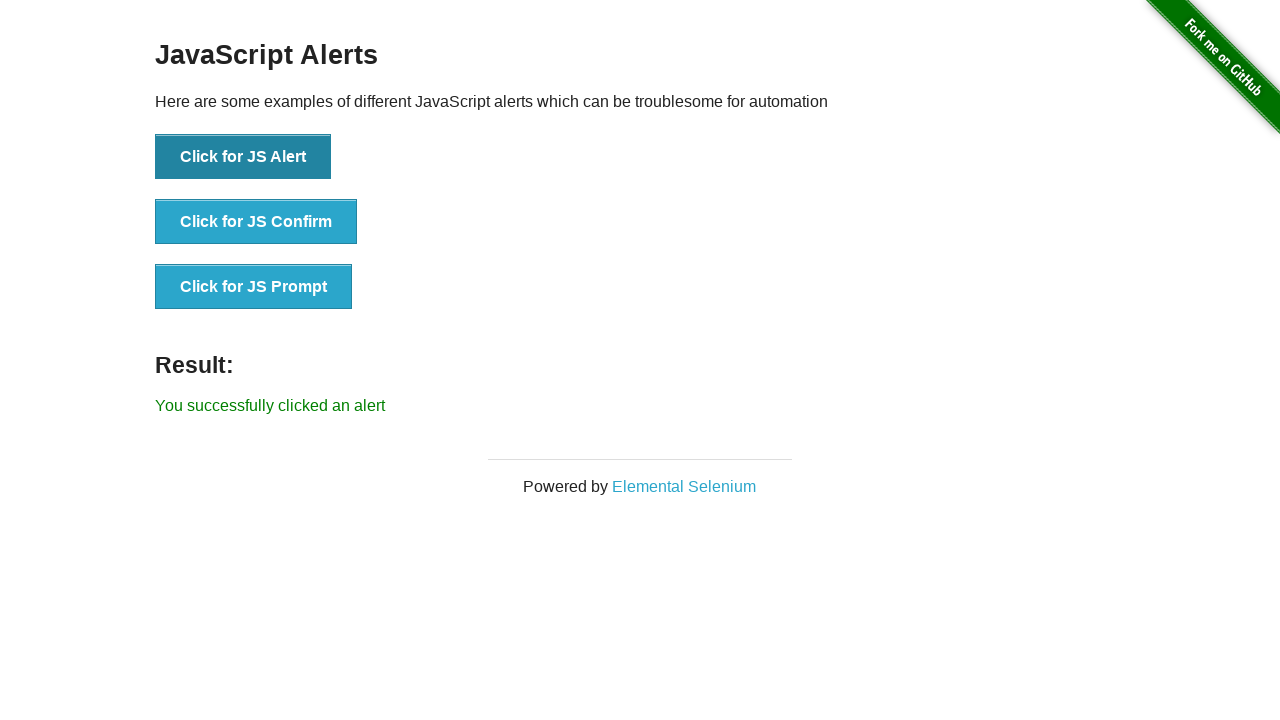

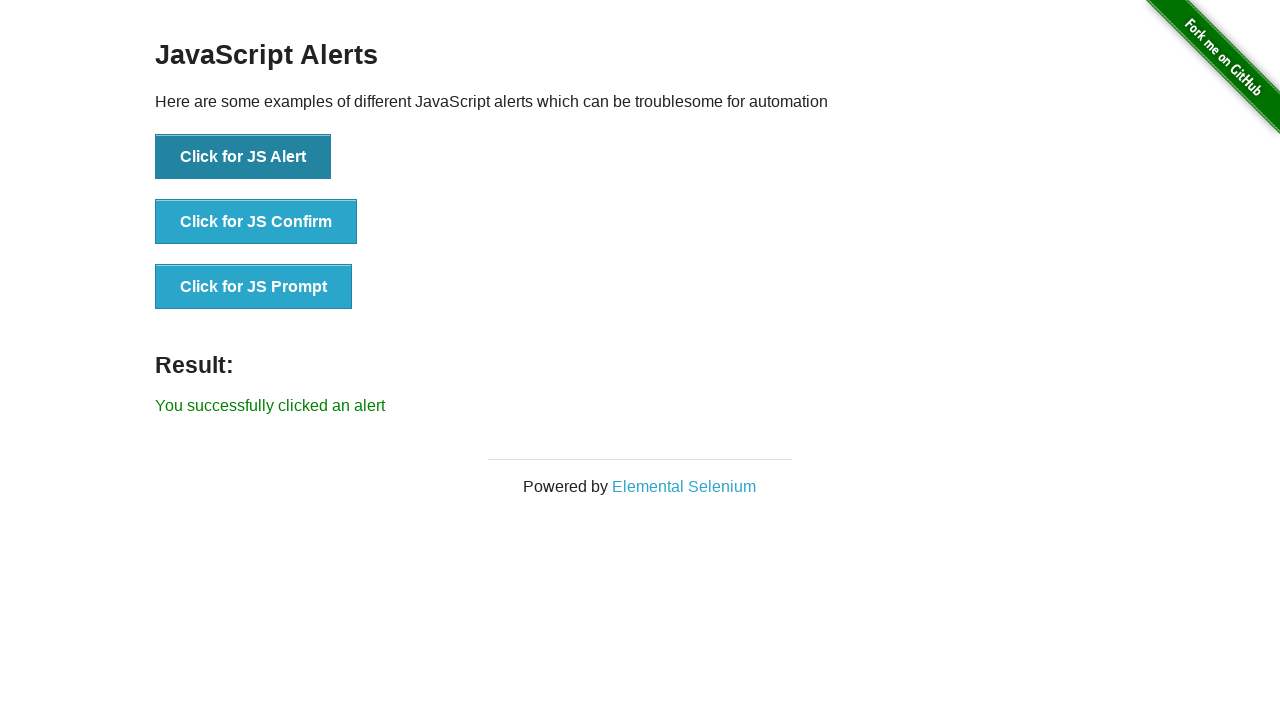